Tests that the first name input field on the registration page is displayed and fills it with a name if visible.

Starting URL: https://grotechminds.com/registration/

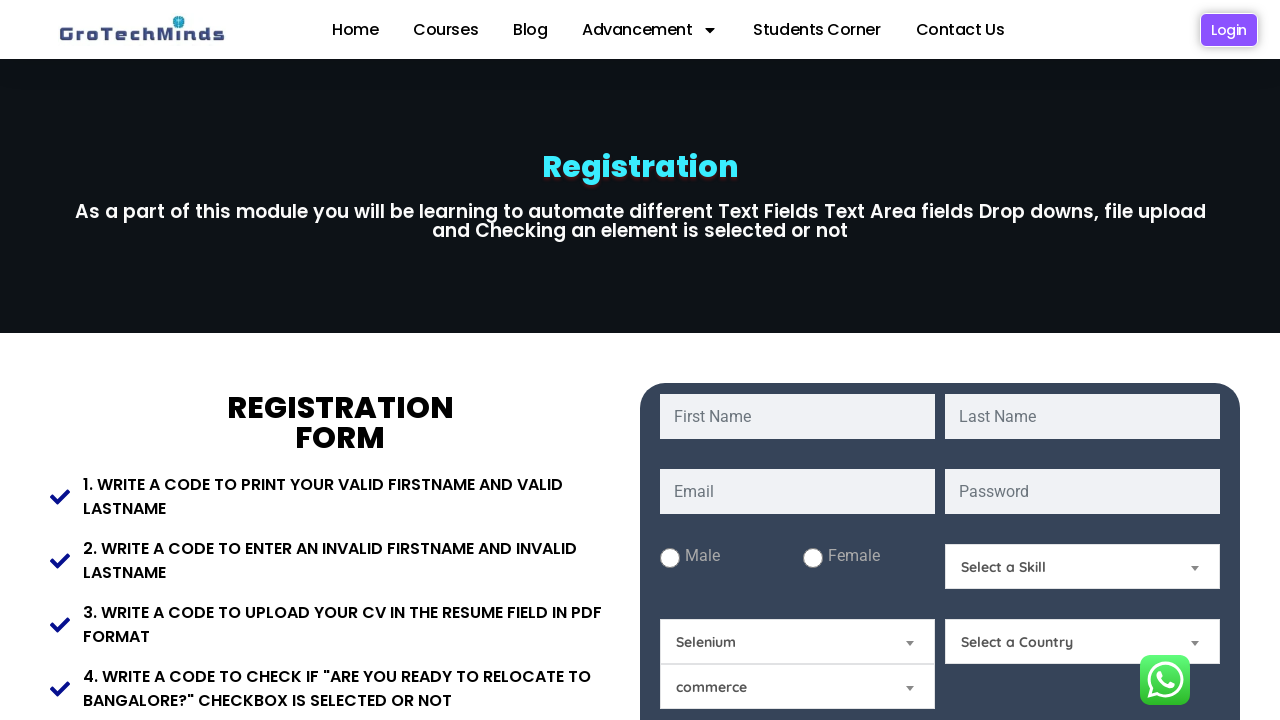

Located first name input field with id 'fname'
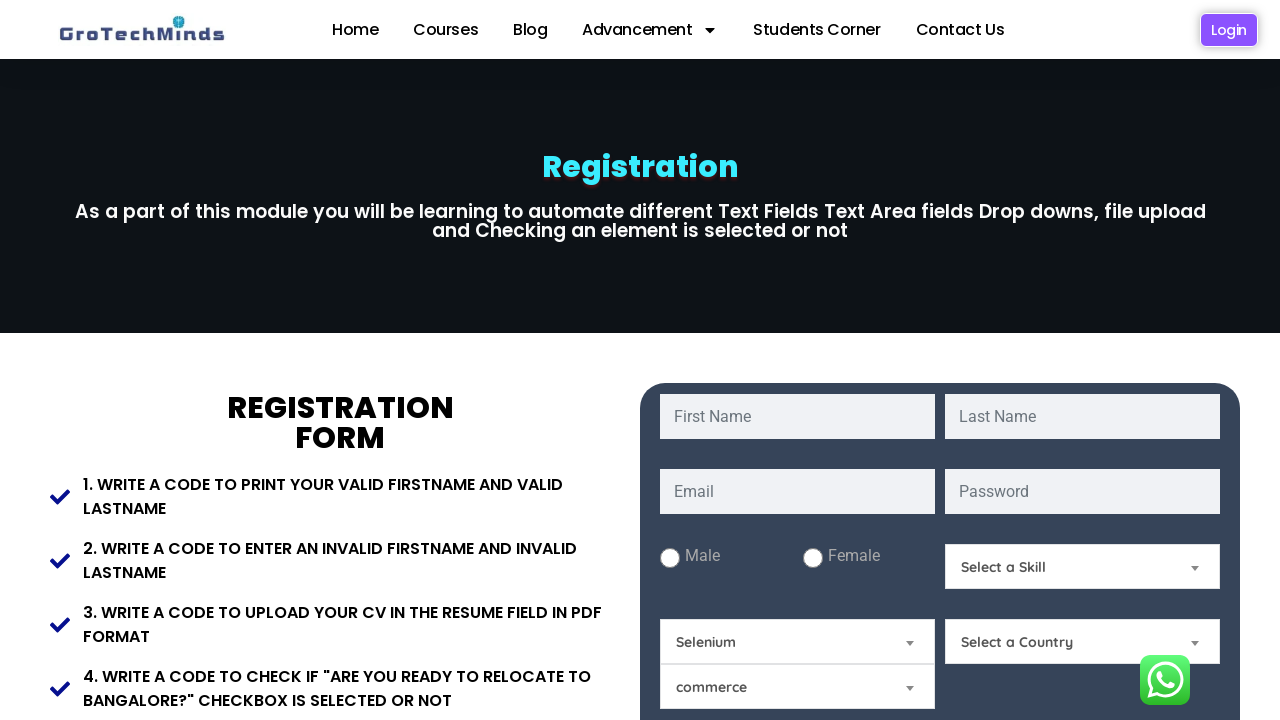

First name input field is visible
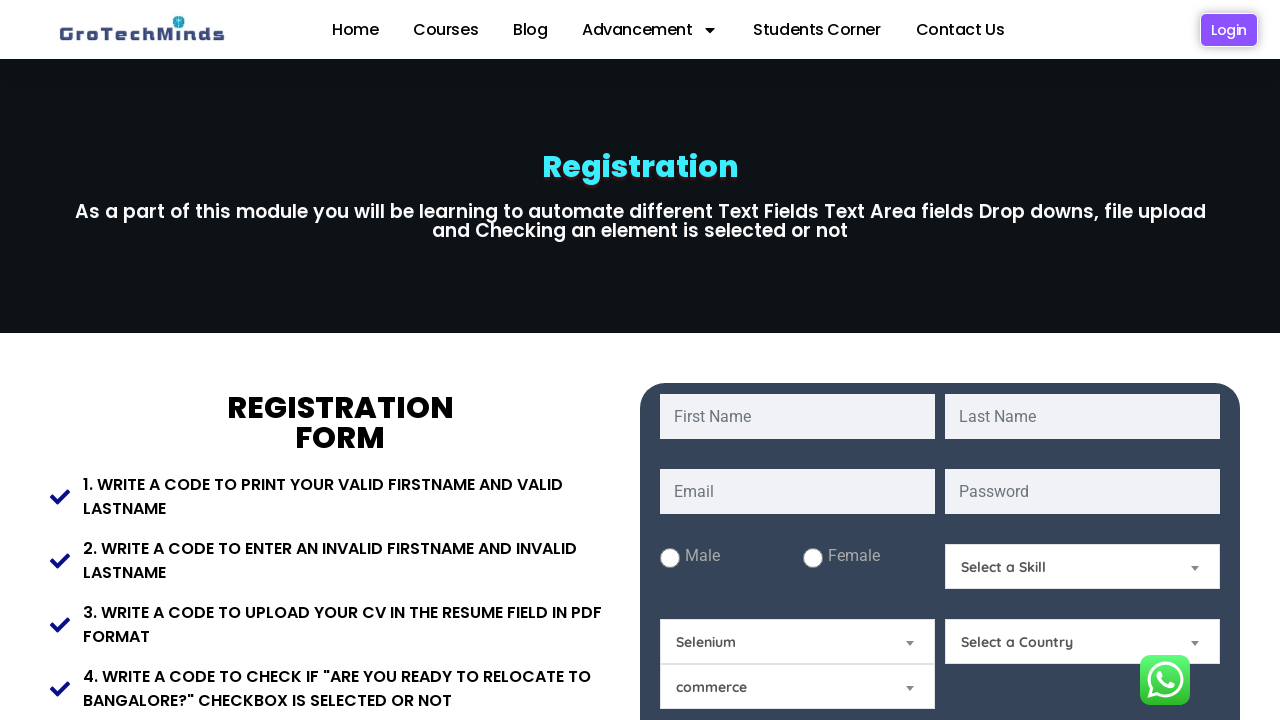

Filled first name input field with 'Marcus' on input#fname
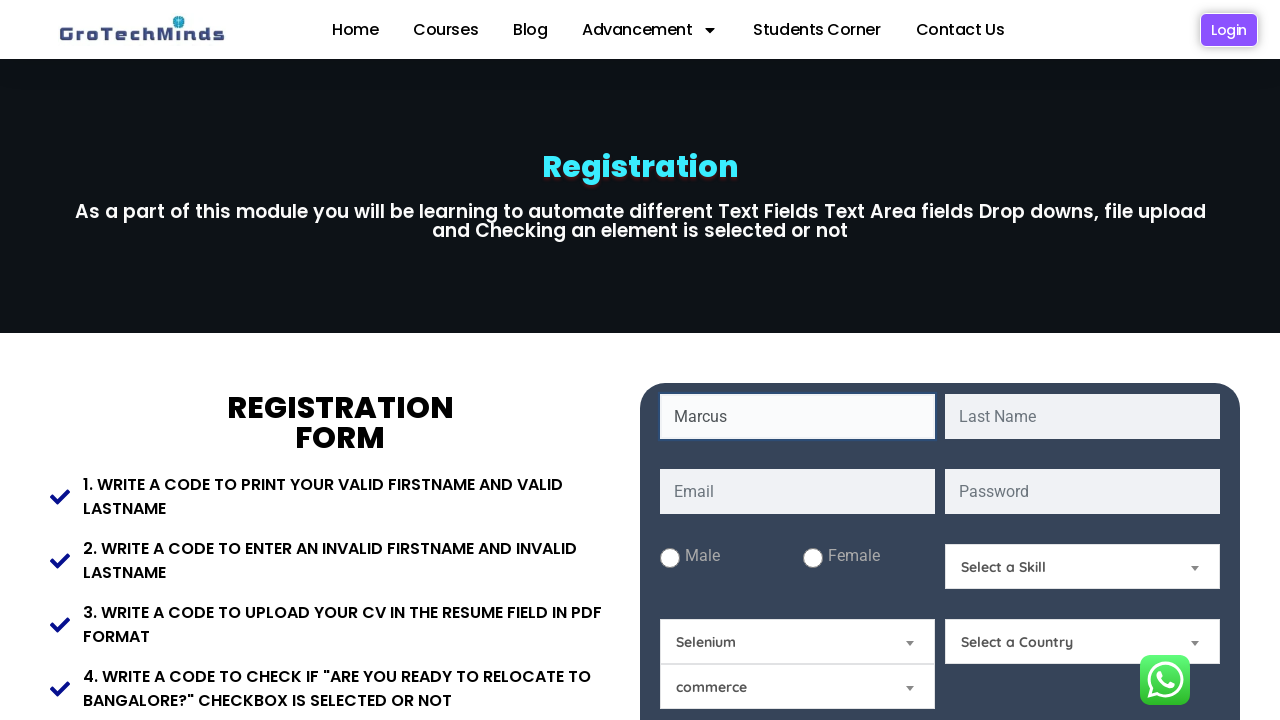

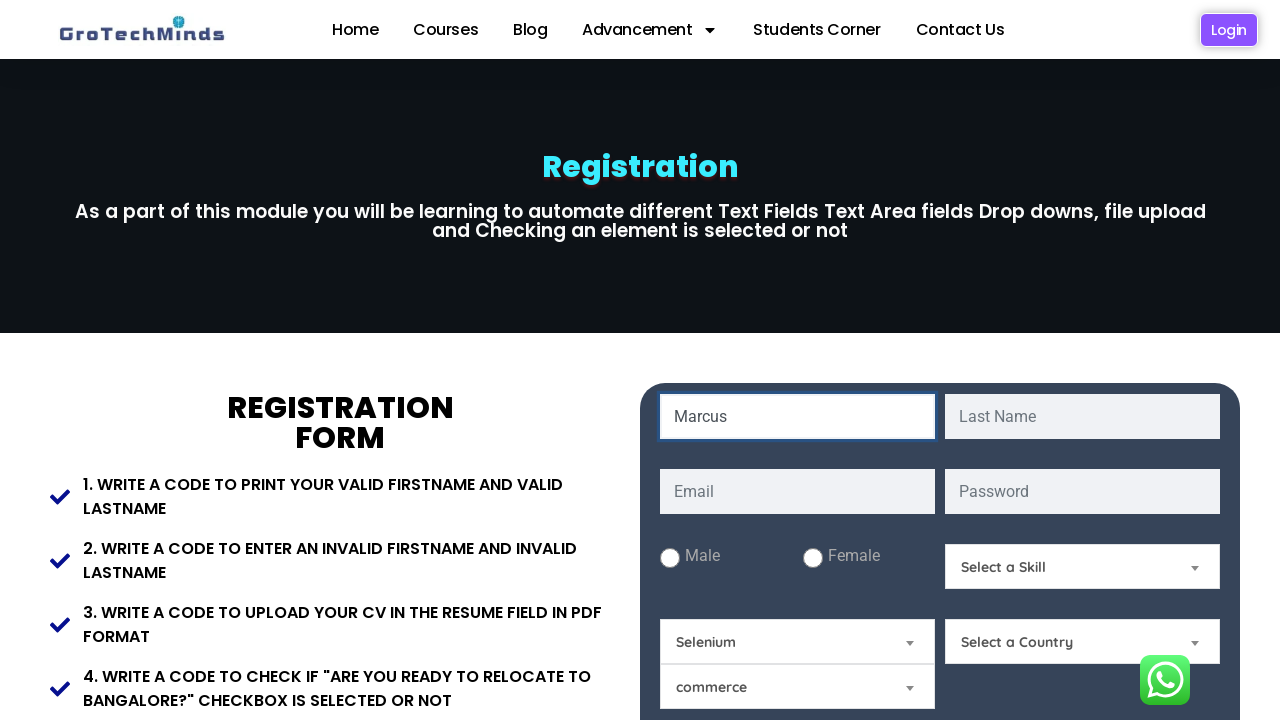